Tests interaction with dynamically appearing and changing elements on a page, waiting for elements to become clickable, visible, or change their attributes

Starting URL: https://demoqa.com/dynamic-properties

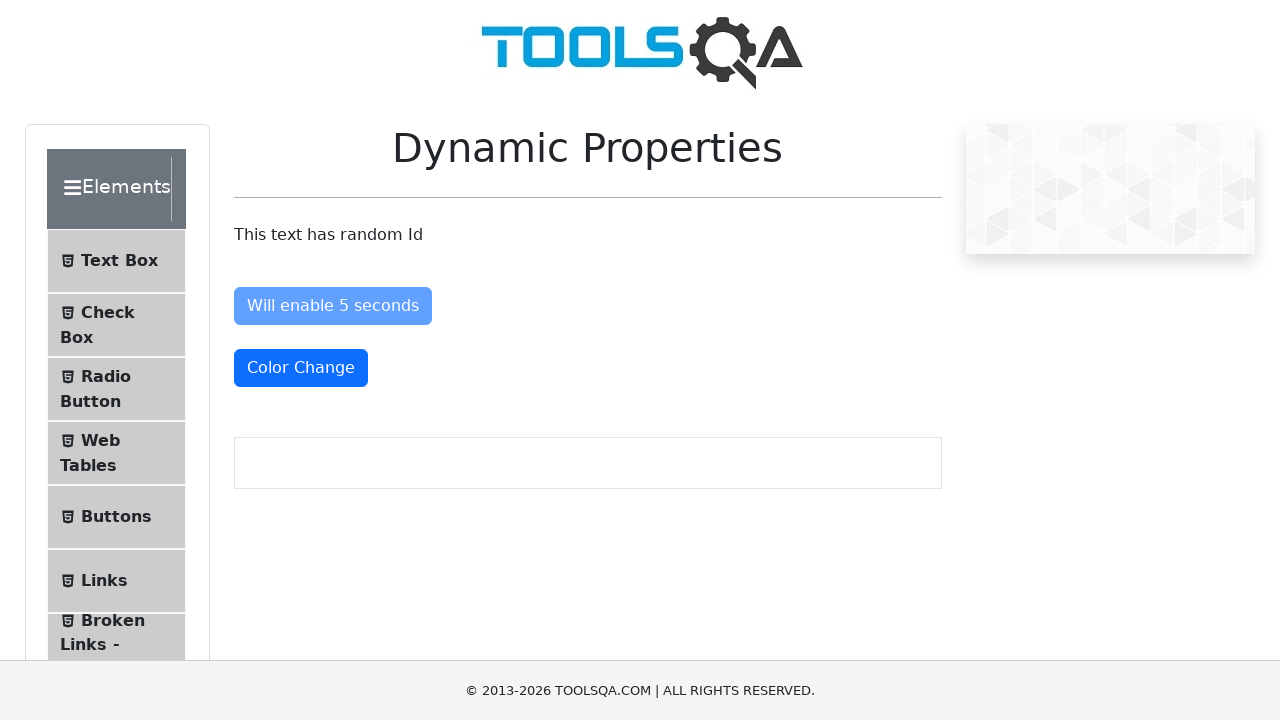

Waited for 'Visible After 5 Seconds' button to appear
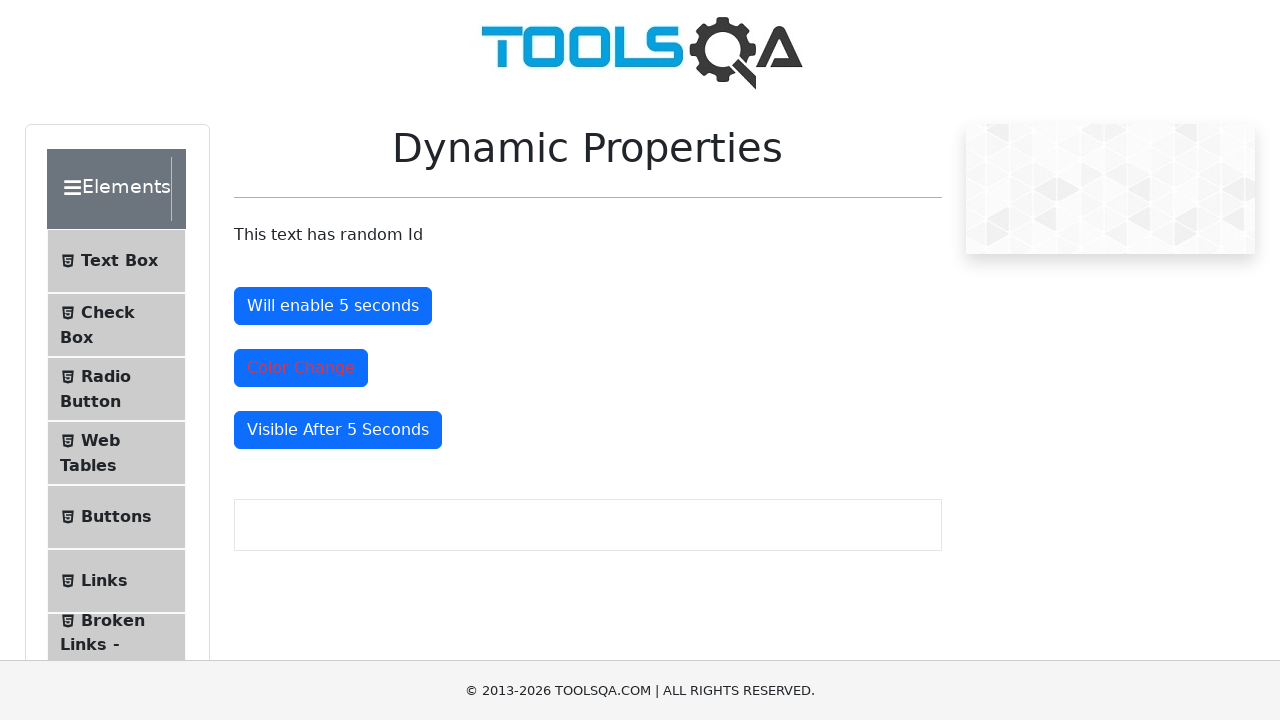

Clicked the 'Visible After 5 Seconds' button at (338, 430) on #visibleAfter
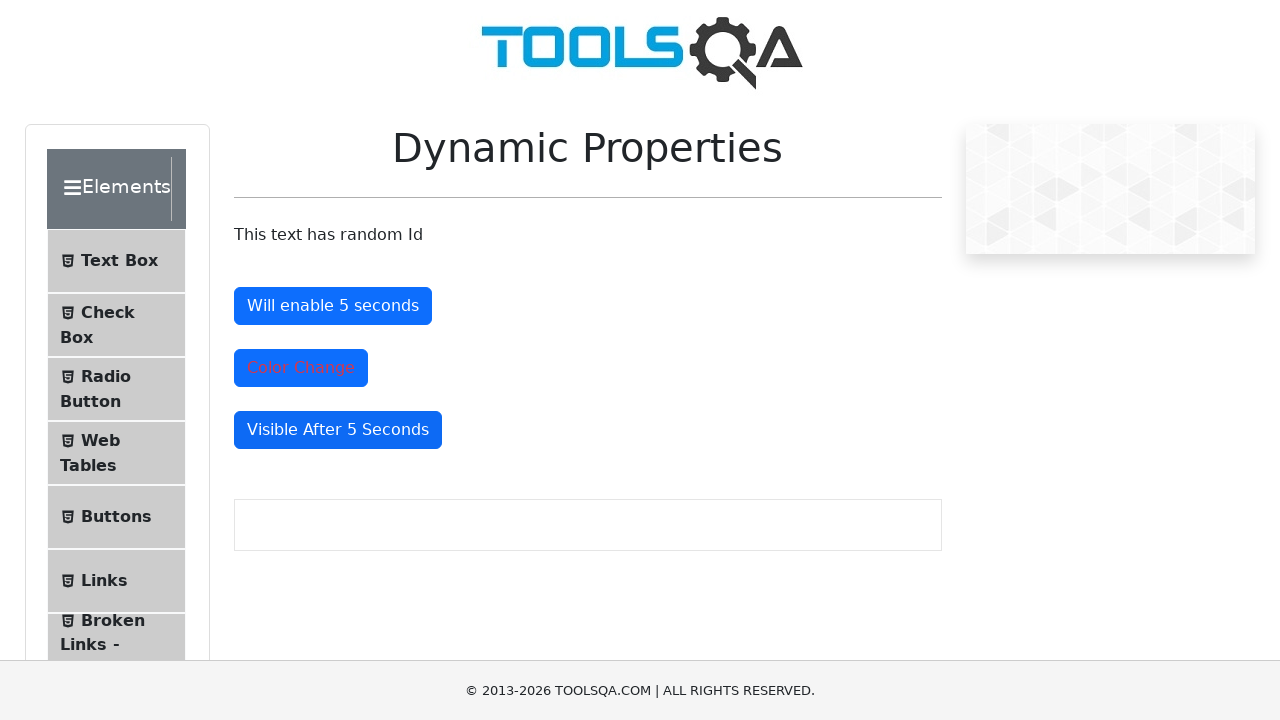

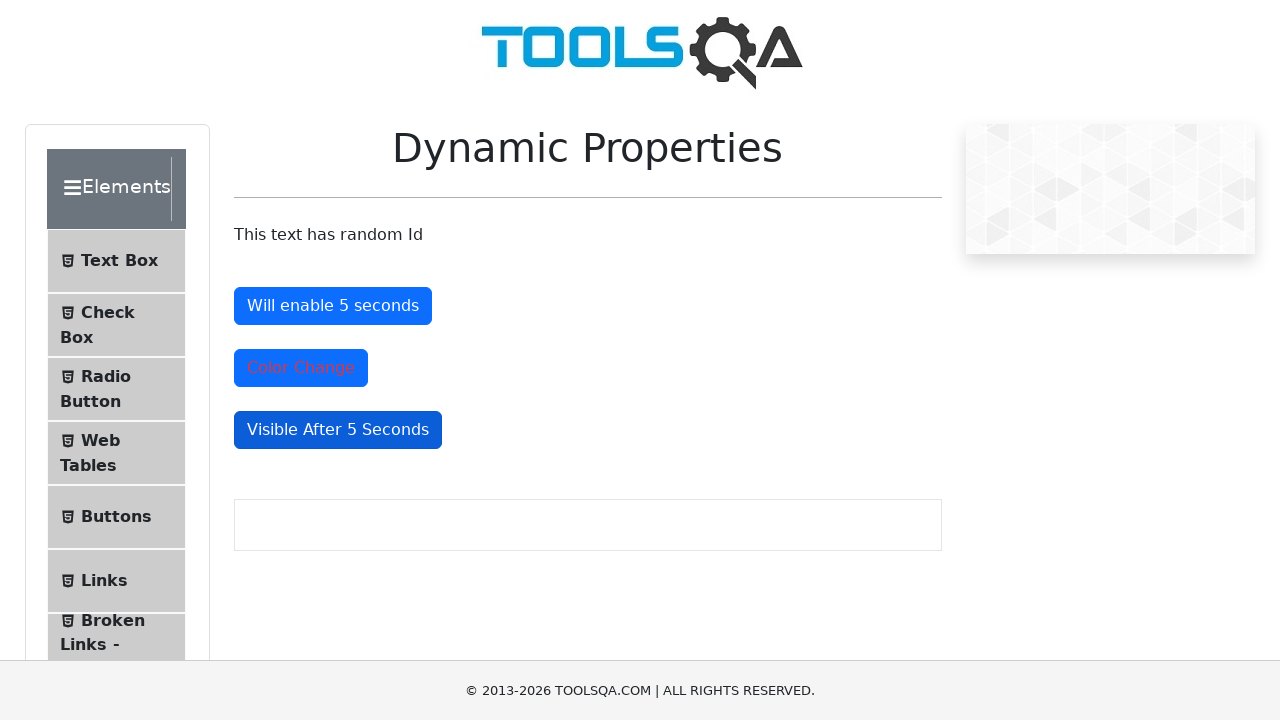